Tests form interaction by selecting a checkbox, using its value in a dropdown and text field, then verifying the value appears in an alert popup

Starting URL: https://rahulshettyacademy.com/AutomationPractice/

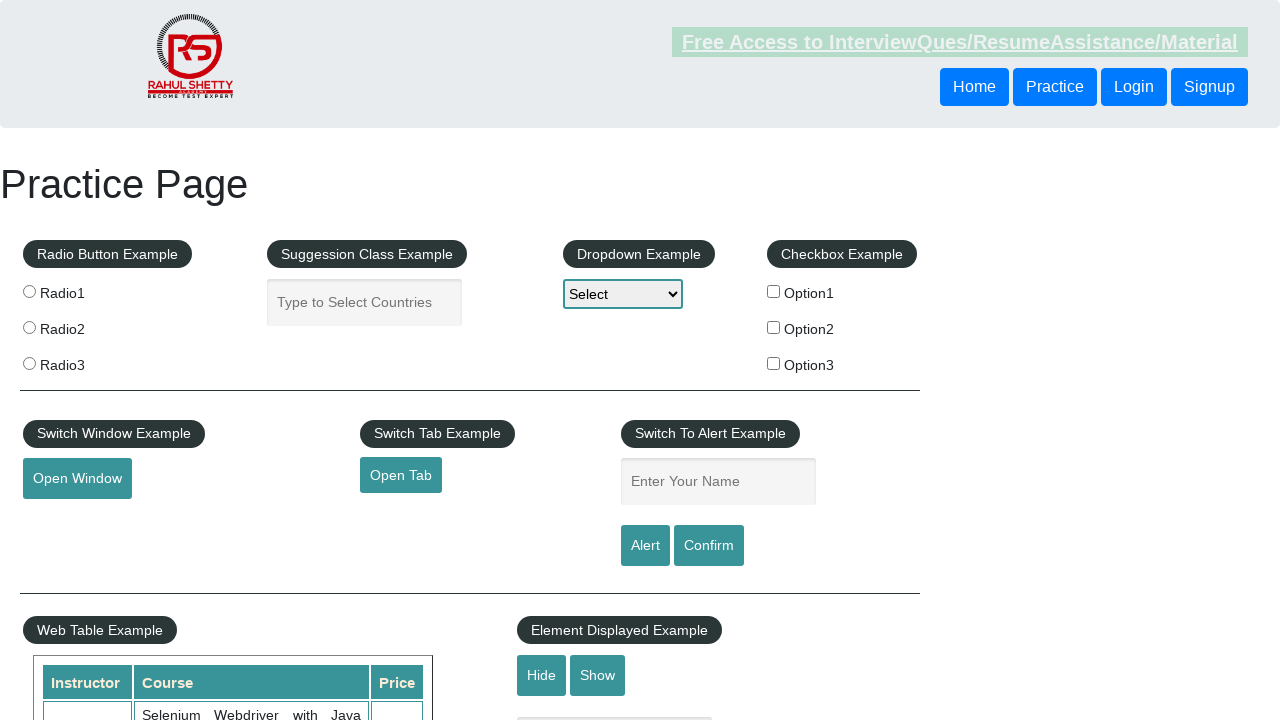

Clicked checkbox for Option1 at (774, 291) on #checkBoxOption1
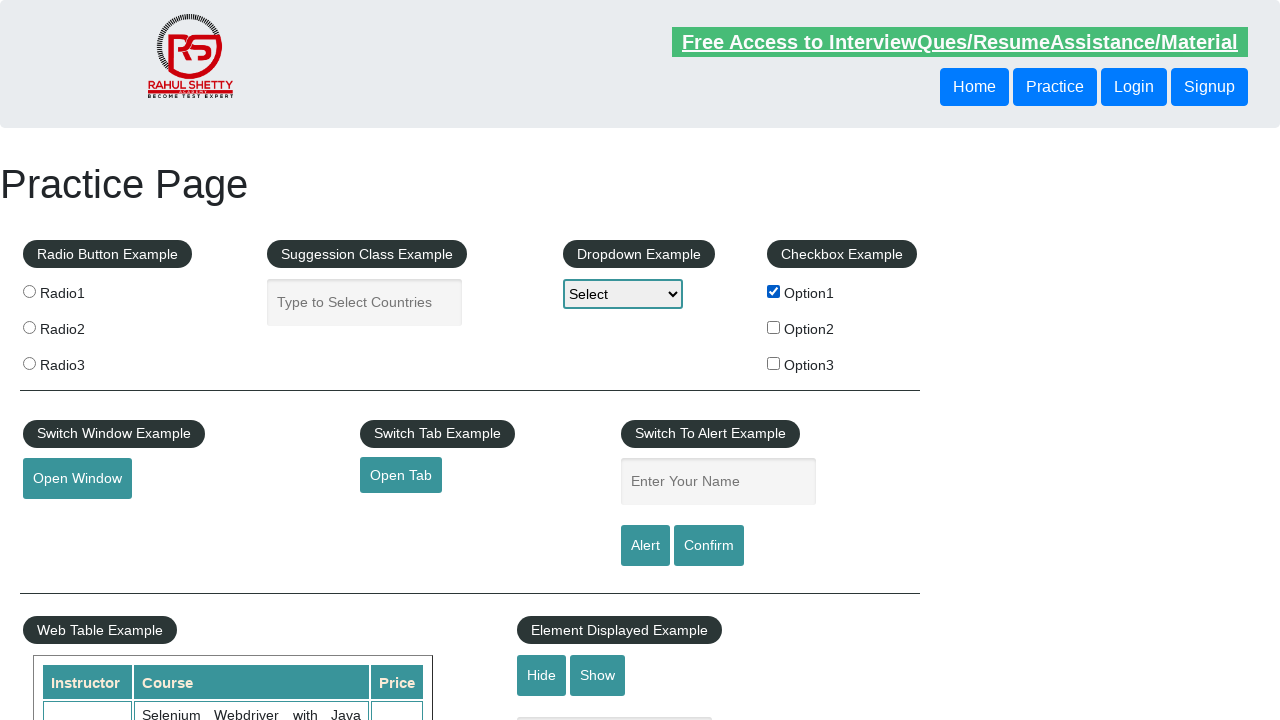

Retrieved checkbox label text: 'Option1'
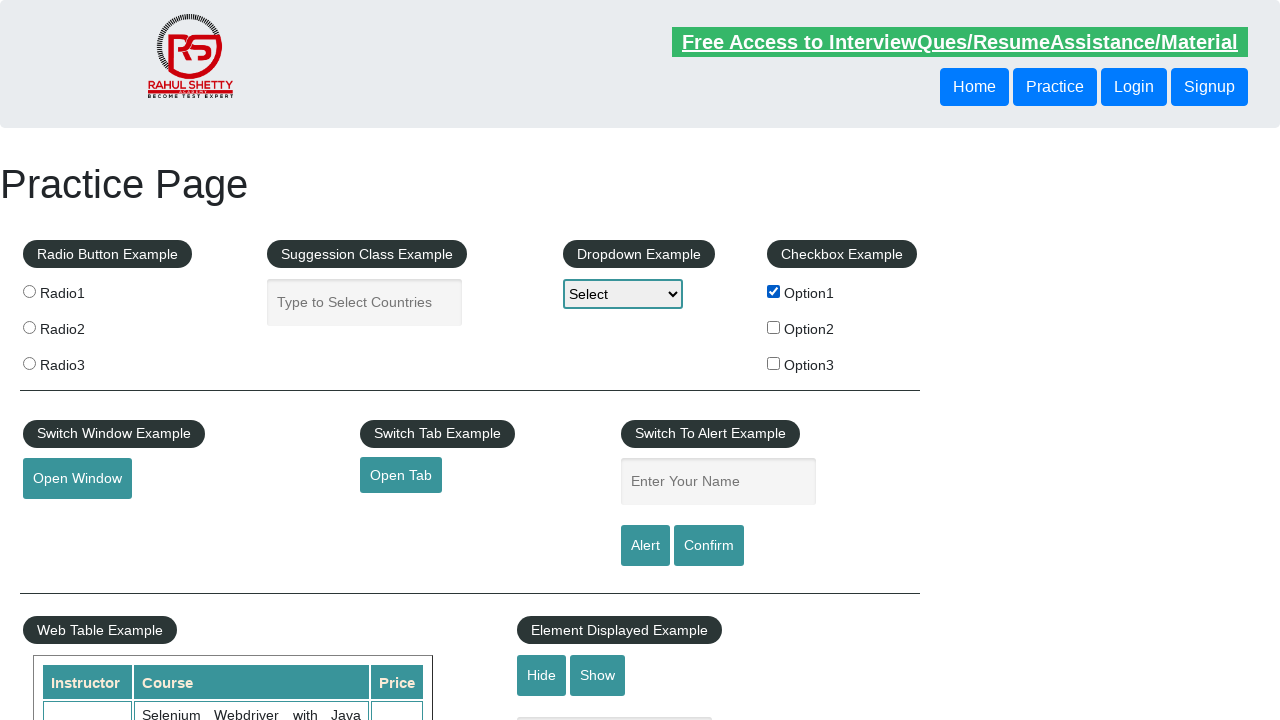

Selected 'option1' from dropdown on #dropdown-class-example
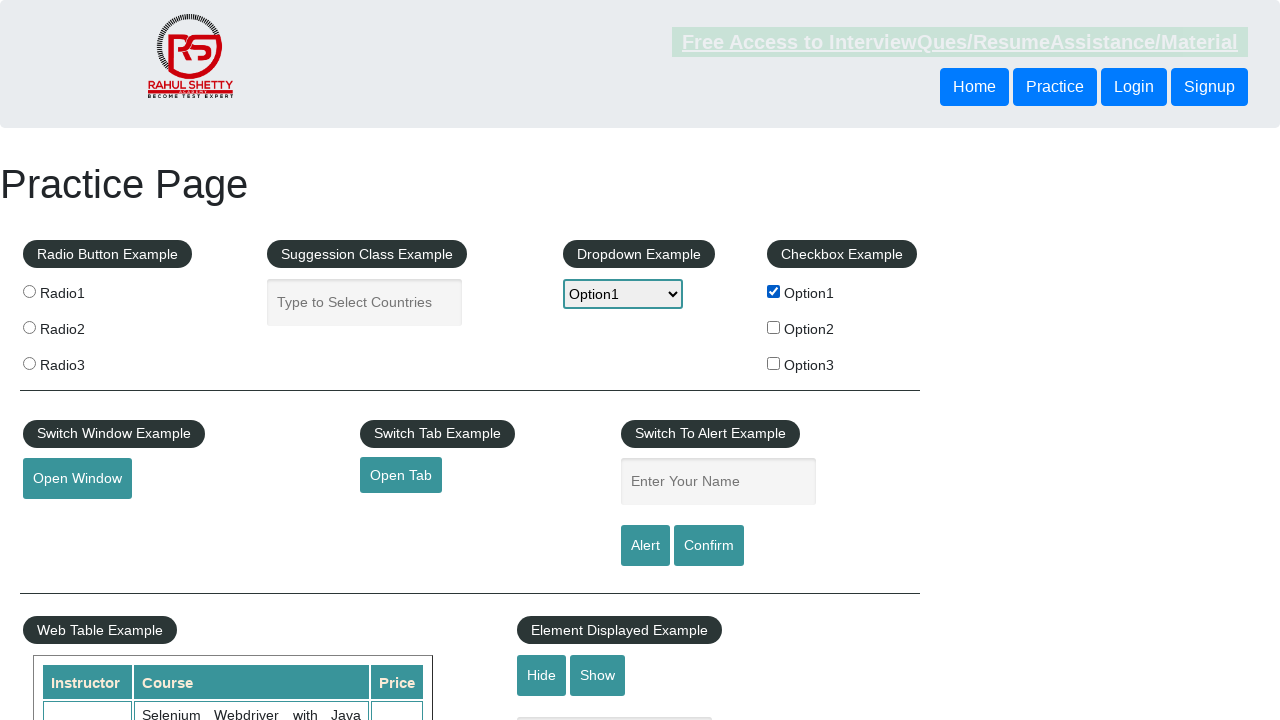

Filled name field with checkbox label: 'Option1' on #name
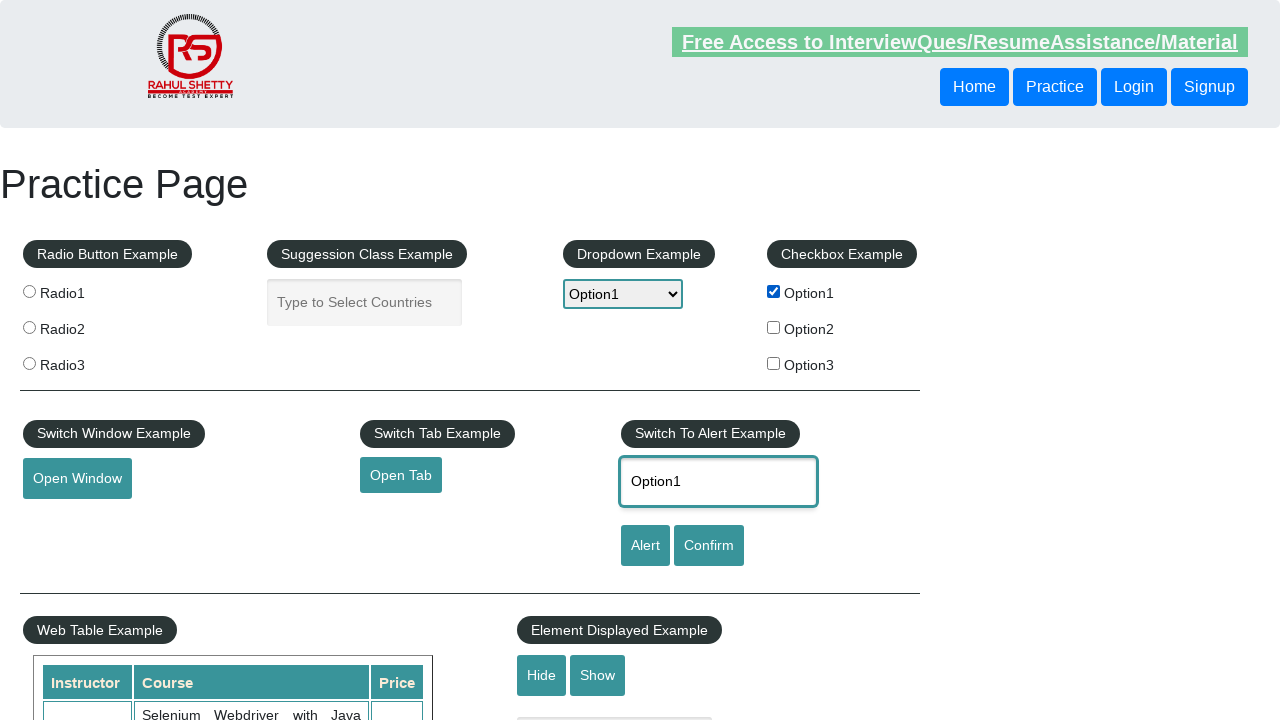

Clicked alert button at (645, 546) on #alertbtn
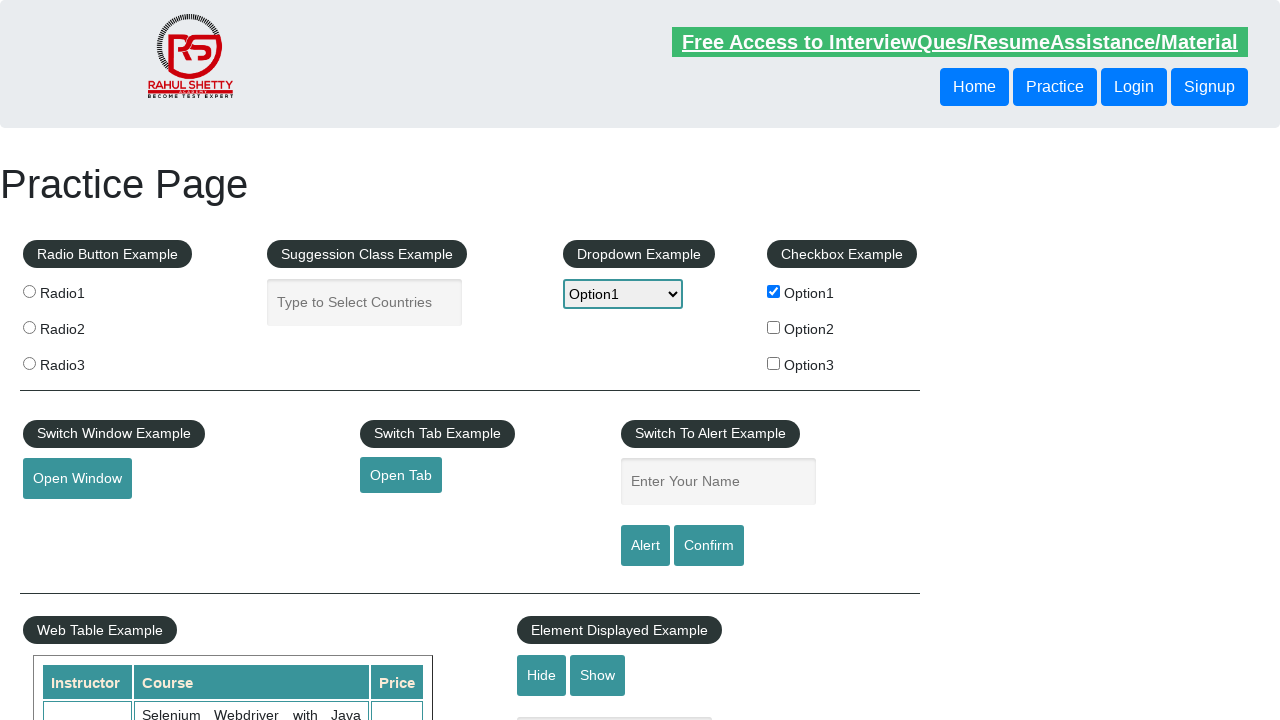

Alert dialog accepted
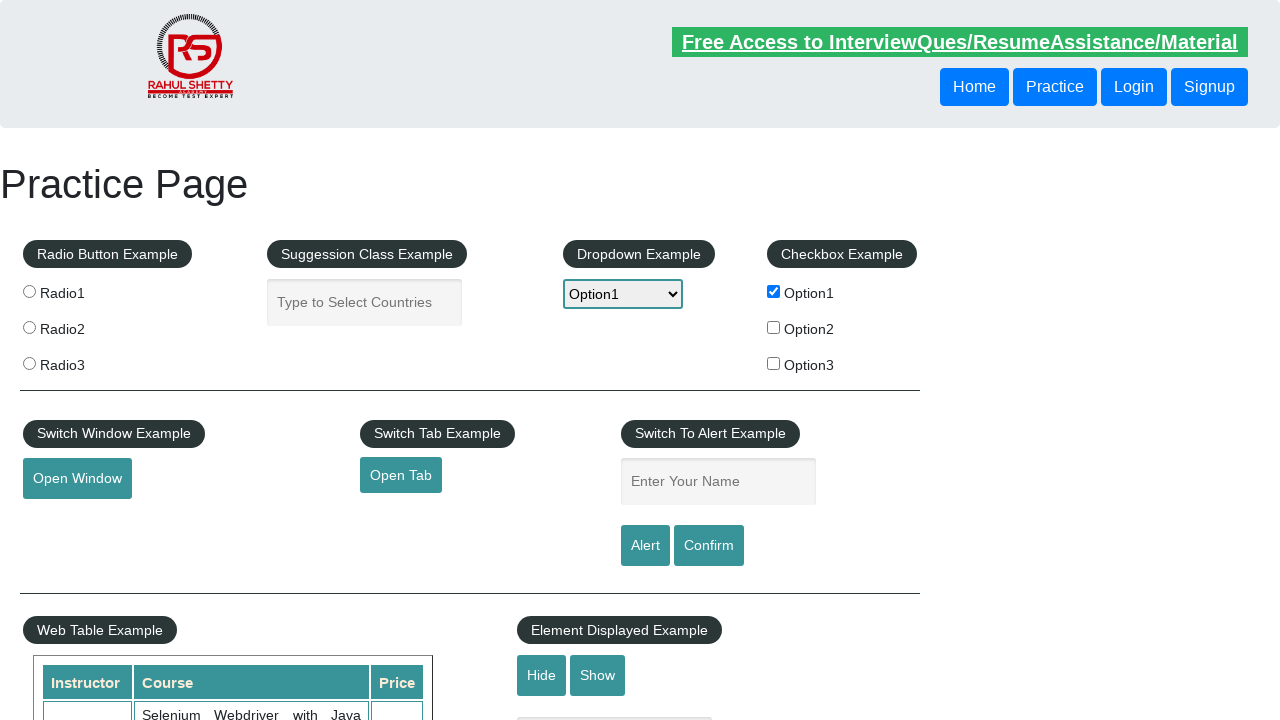

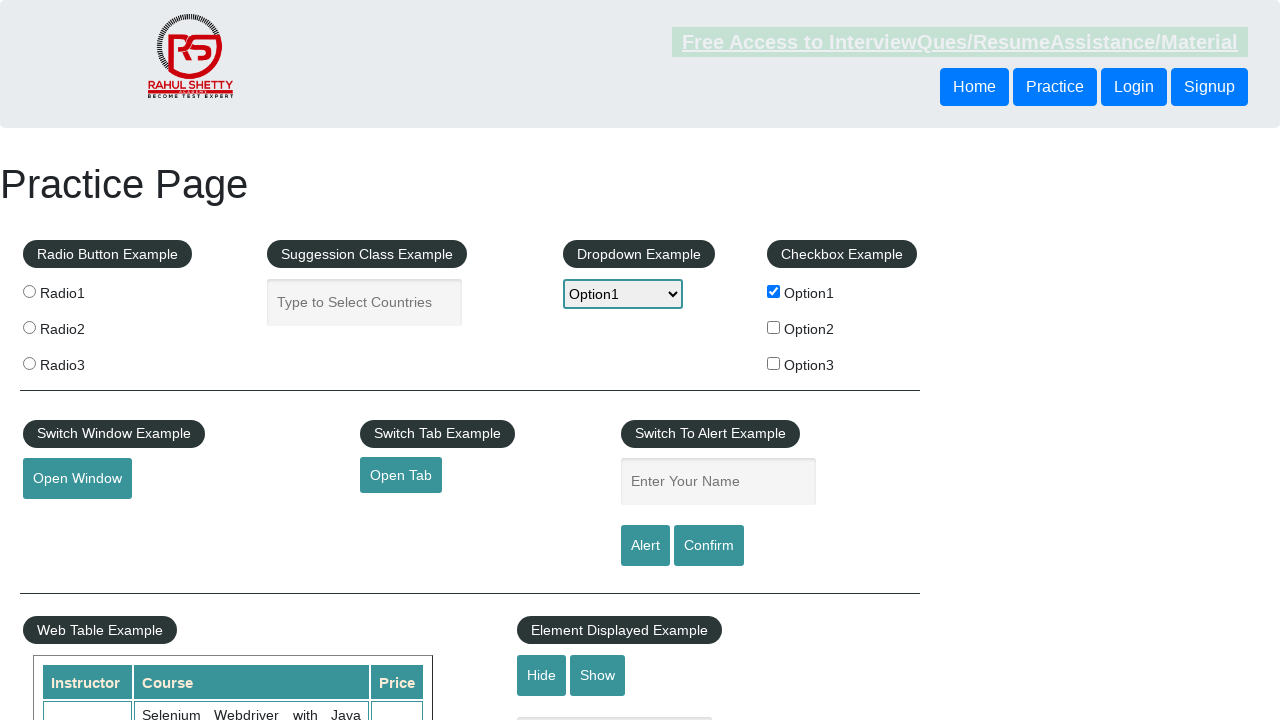